Tests a form that calculates the sum of two numbers by extracting values, computing the sum, selecting it from a dropdown, and submitting

Starting URL: http://suninjuly.github.io/selects1.html

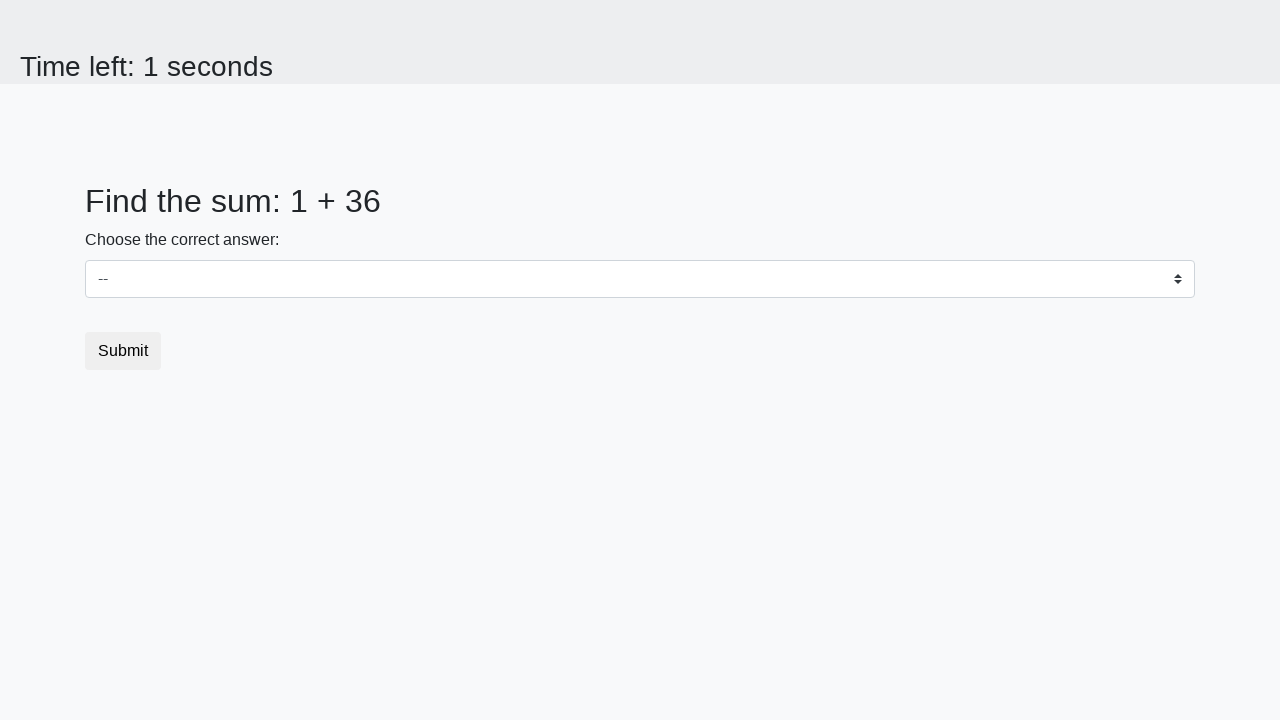

Located the first number element (#num1)
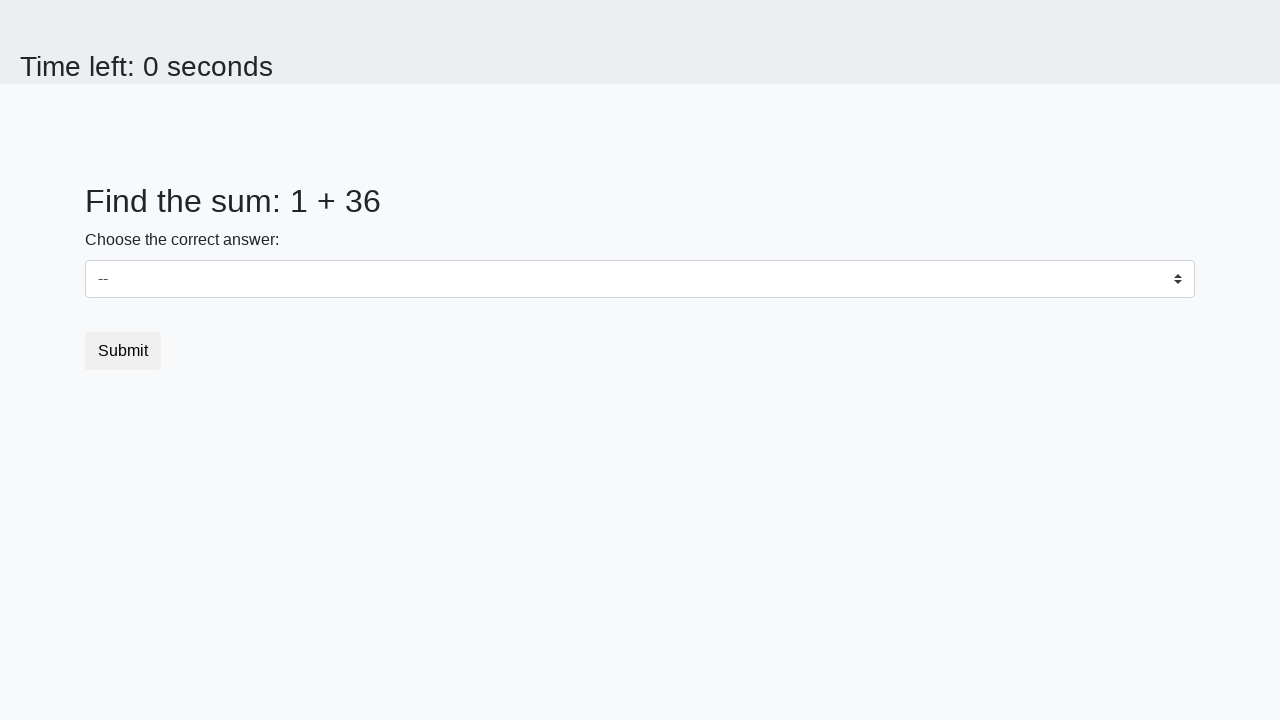

Extracted first number value: 1
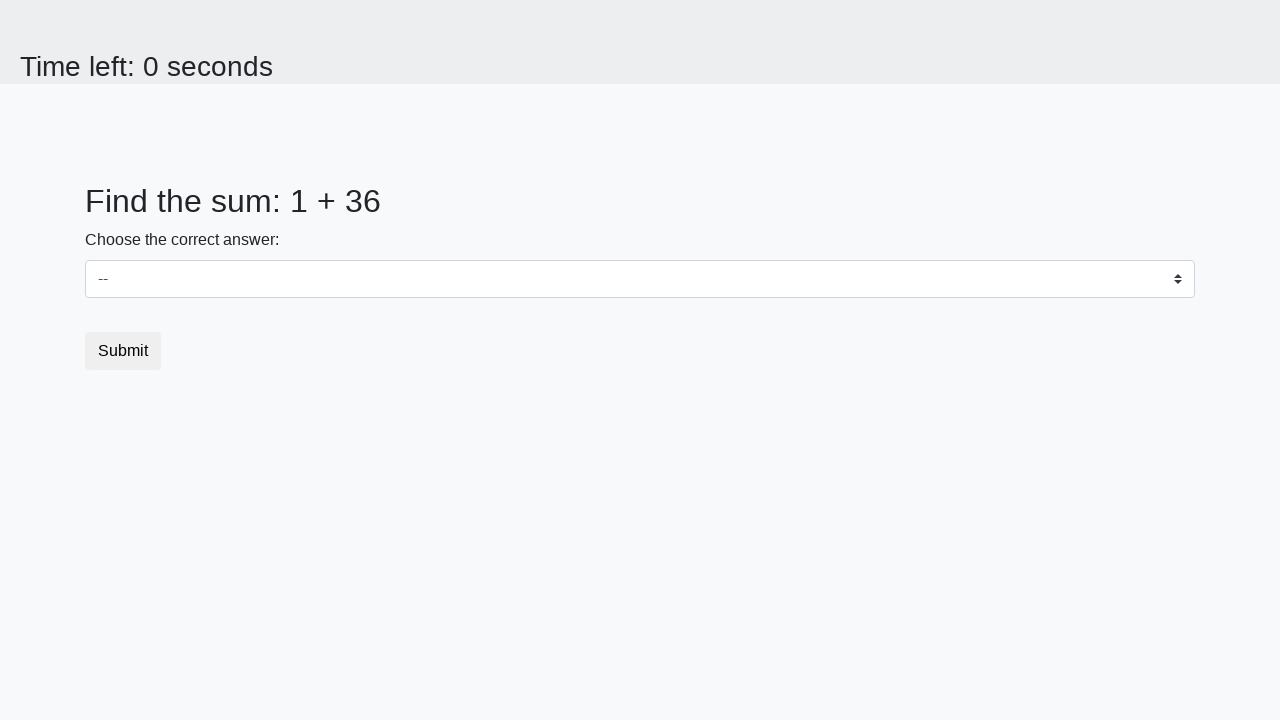

Located the second number element (#num2)
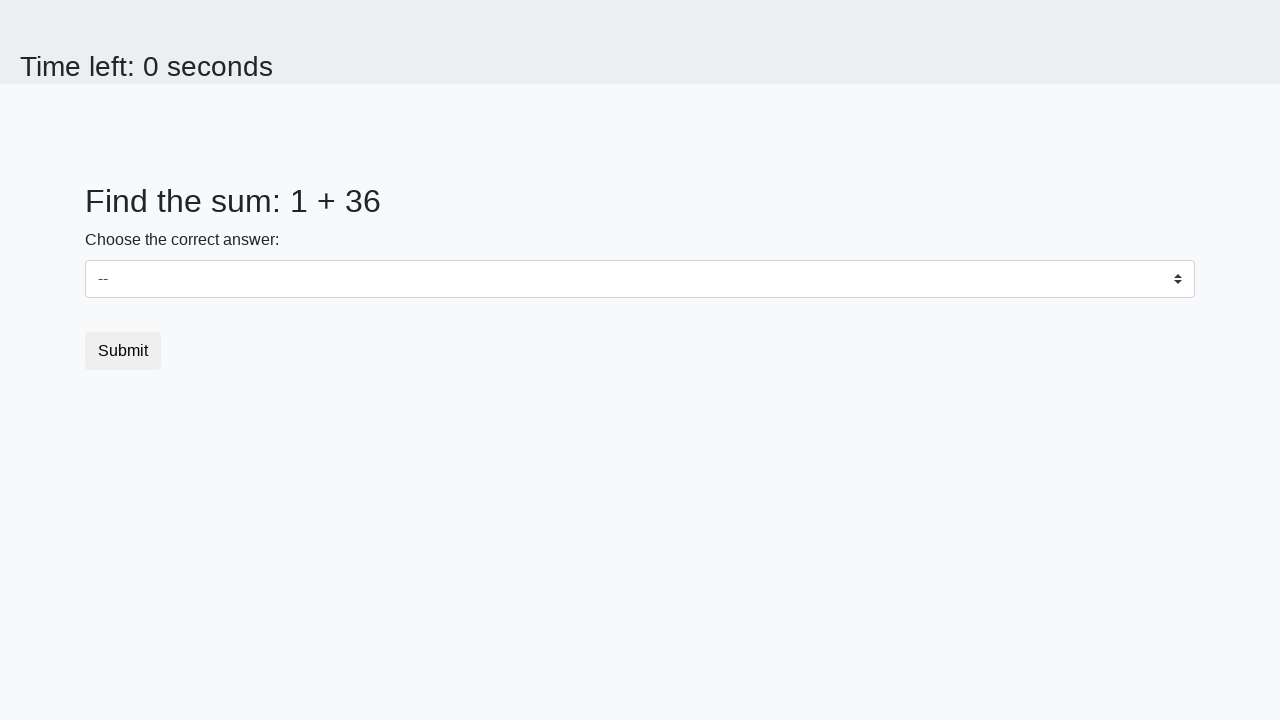

Extracted second number value: 36
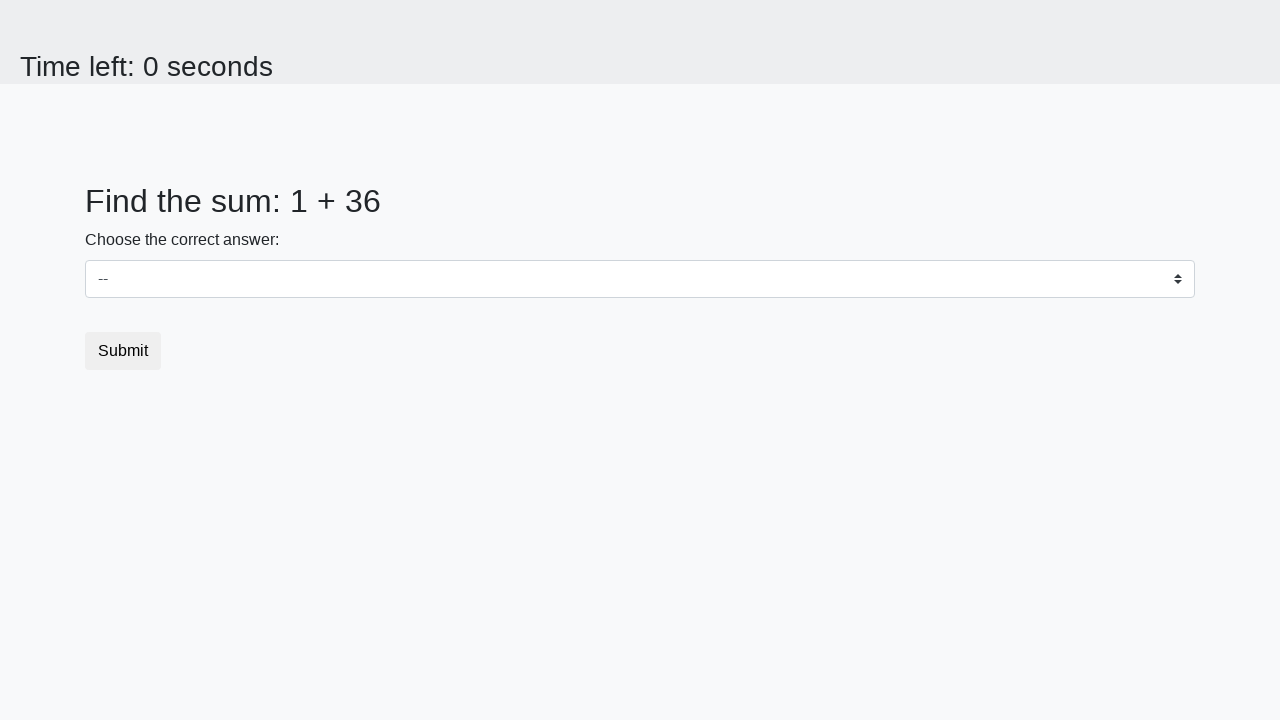

Calculated sum: 1 + 36 = 37
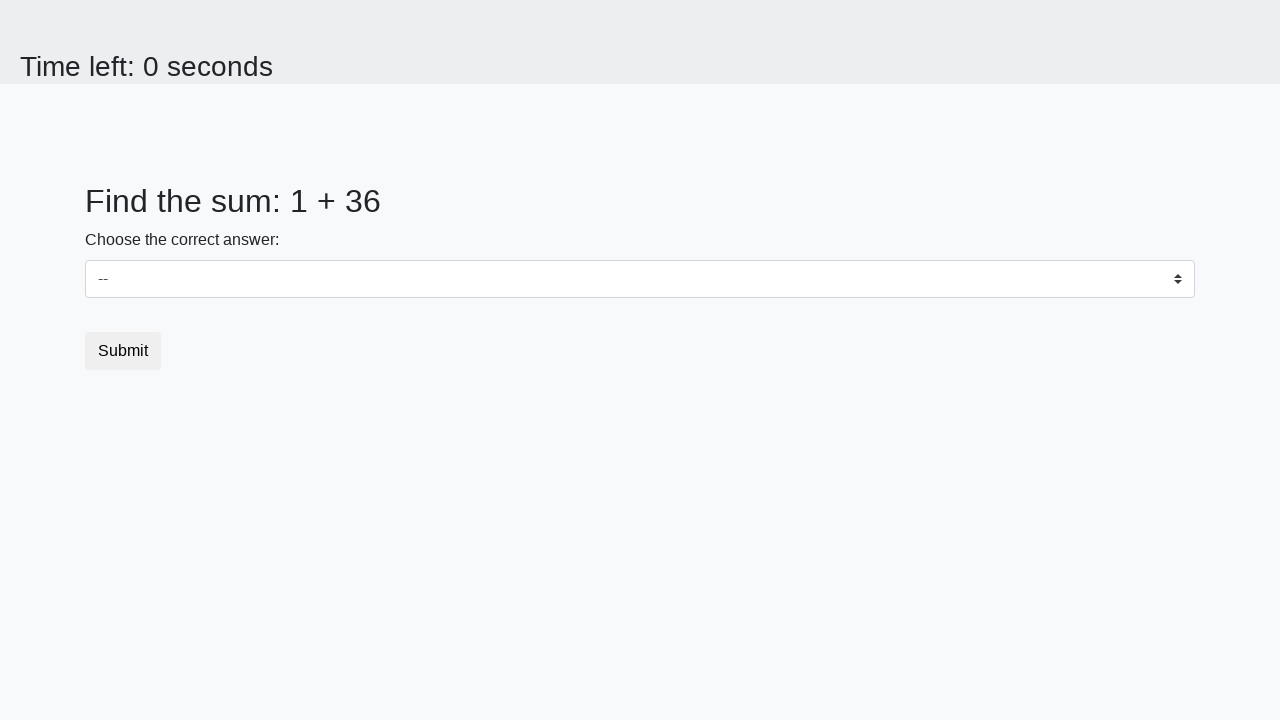

Selected sum value '37' from dropdown on select
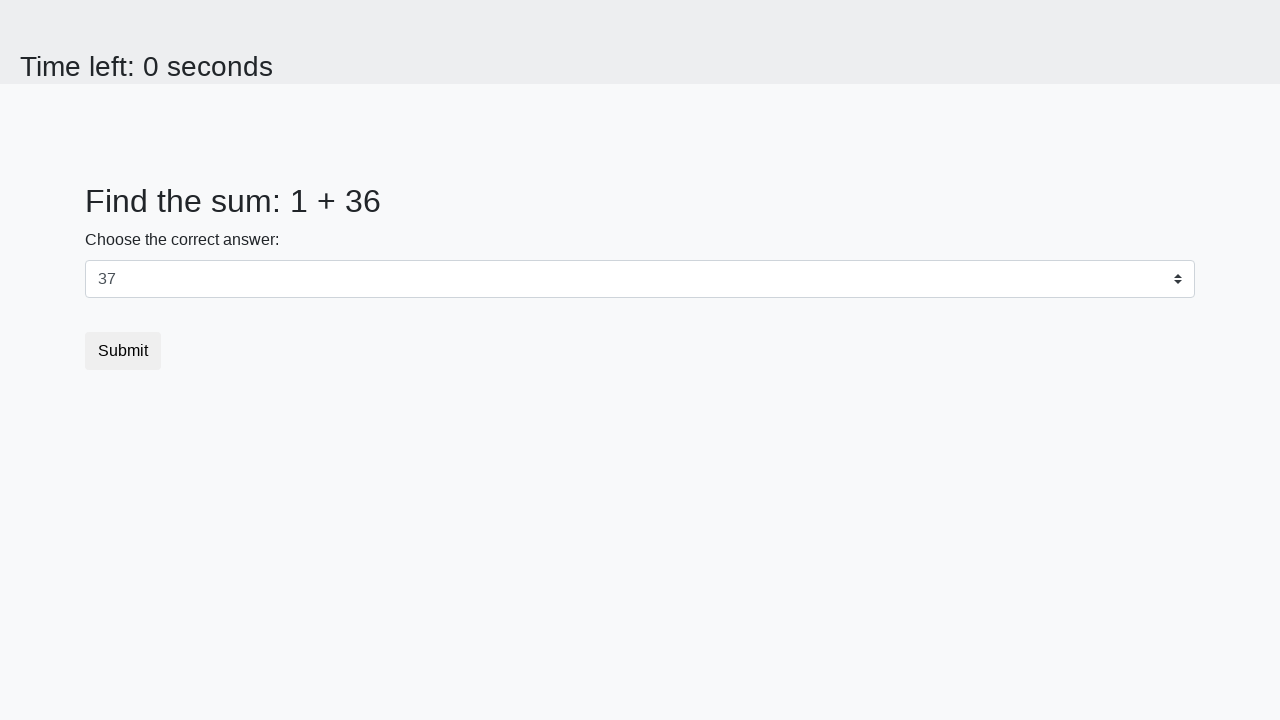

Clicked the submit button at (123, 351) on .btn
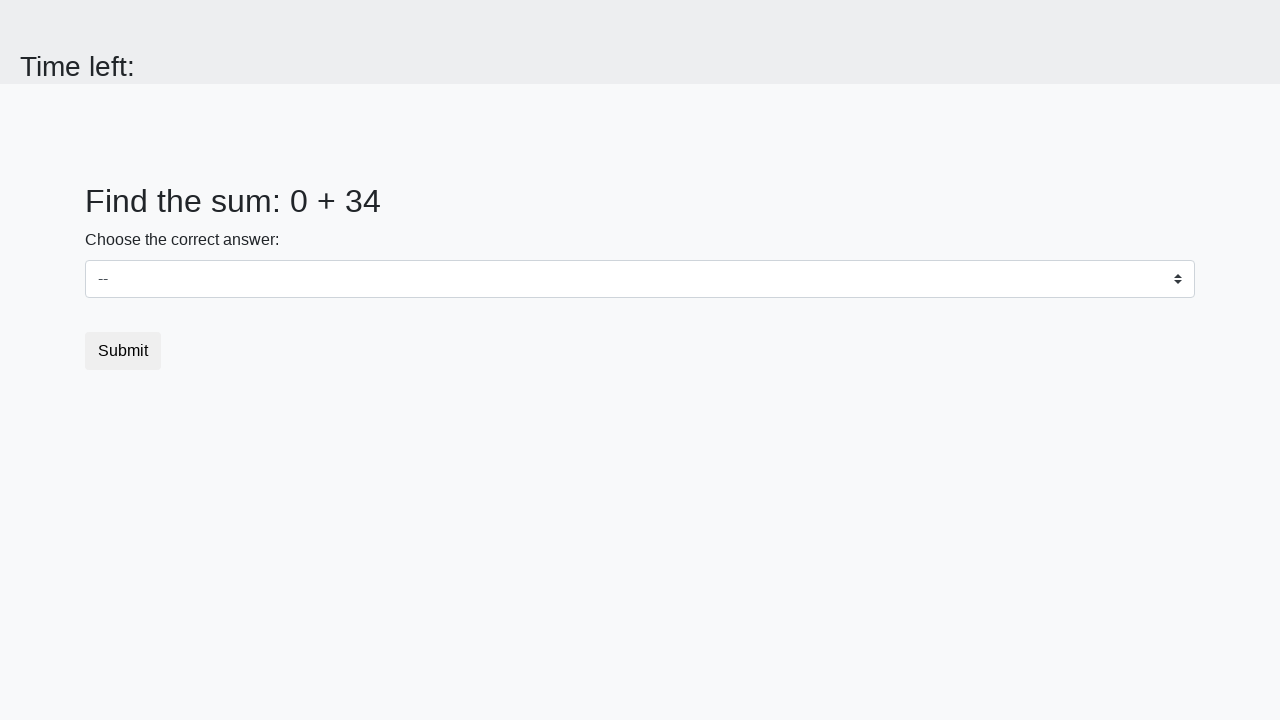

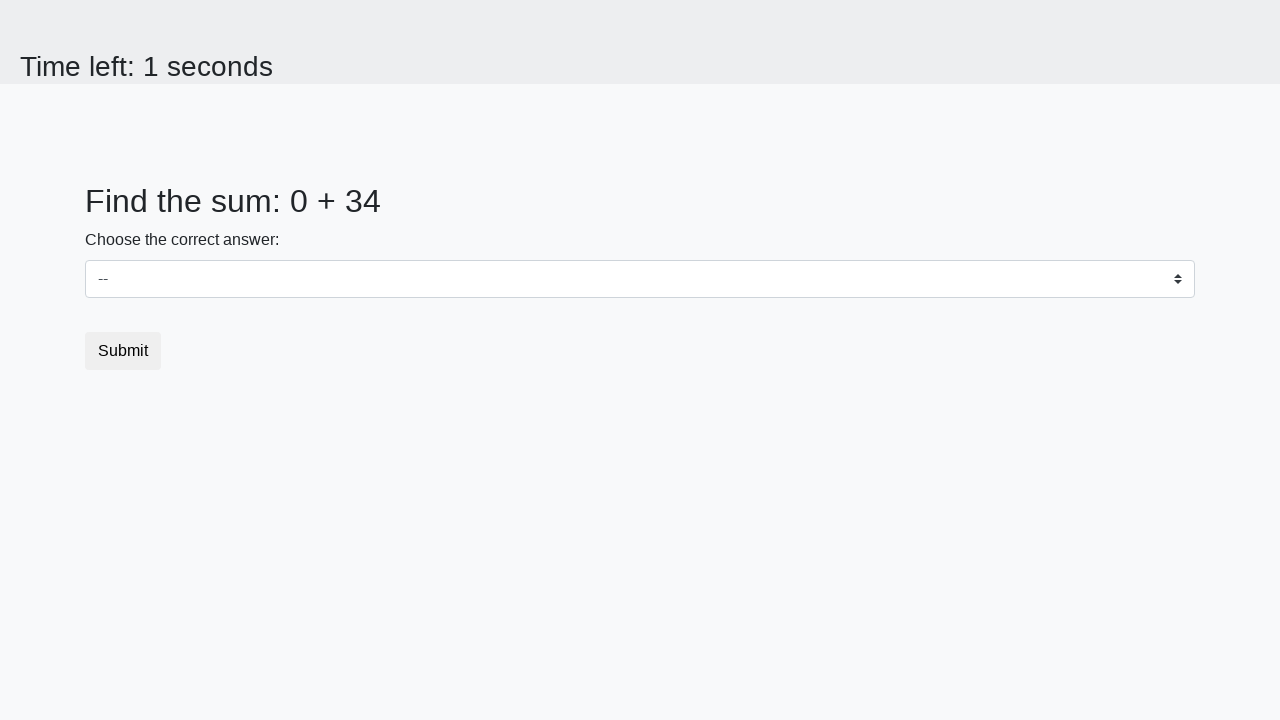